Tests adding todo items by filling the input field and pressing Enter, then verifying the items appear in the list

Starting URL: https://demo.playwright.dev/todomvc

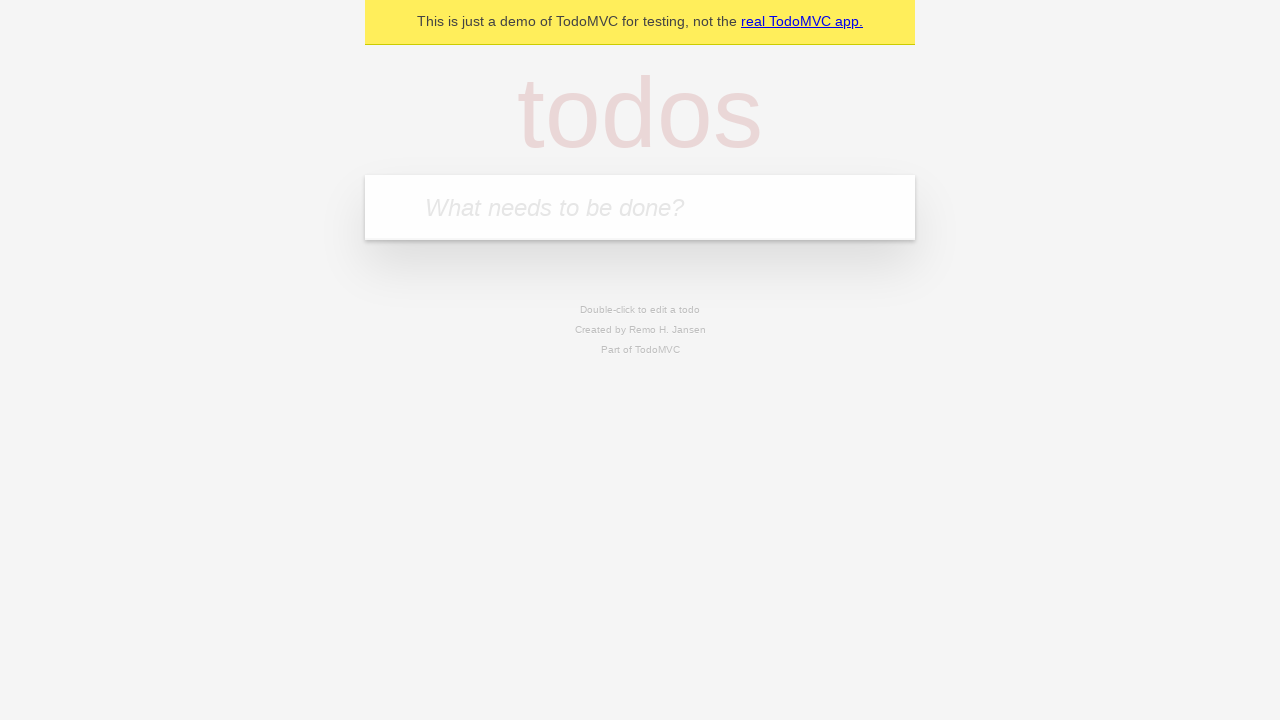

Filled todo input field with 'buy some cheese' on internal:attr=[placeholder="What needs to be done?"i]
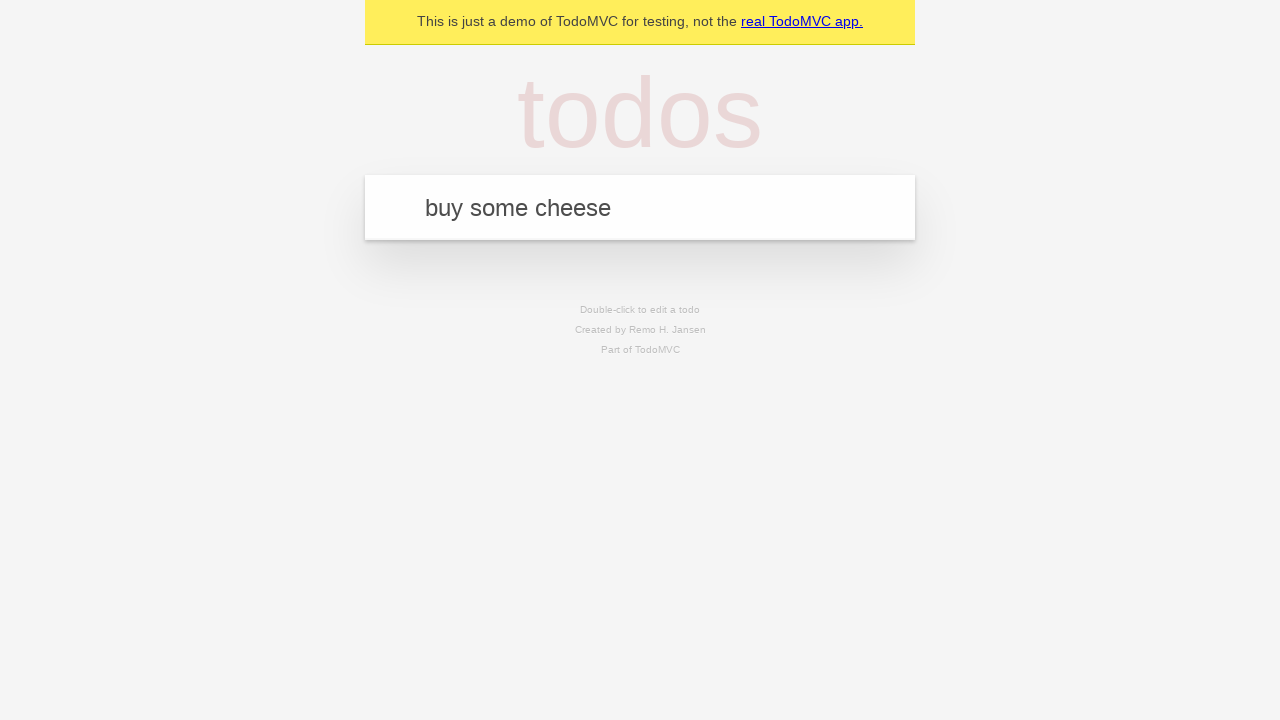

Pressed Enter to add first todo item on internal:attr=[placeholder="What needs to be done?"i]
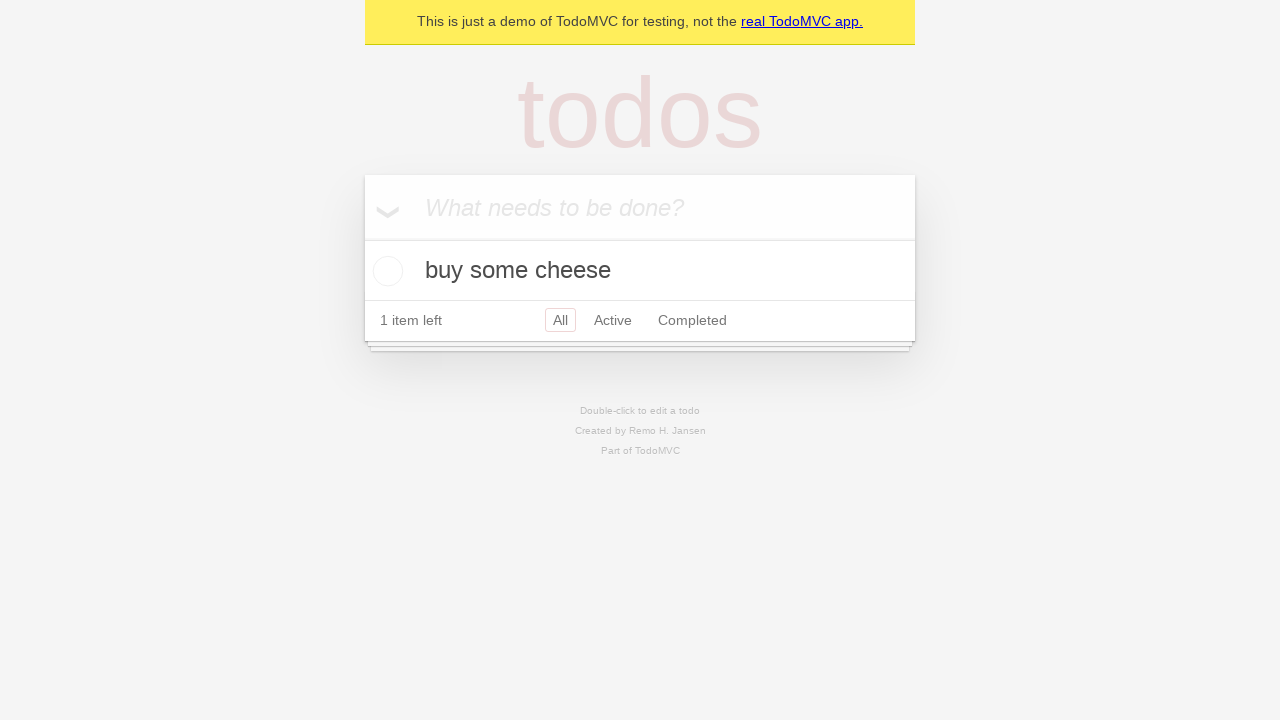

Filled todo input field with 'feed the cat' on internal:attr=[placeholder="What needs to be done?"i]
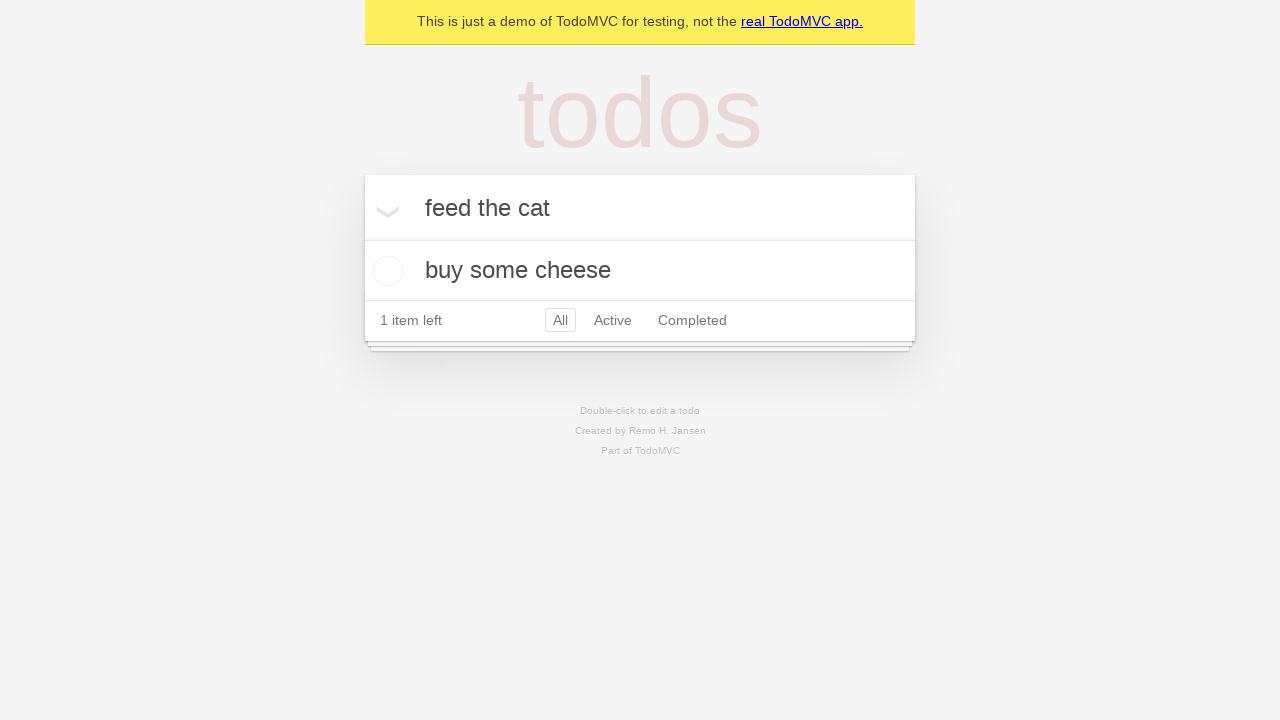

Pressed Enter to add second todo item on internal:attr=[placeholder="What needs to be done?"i]
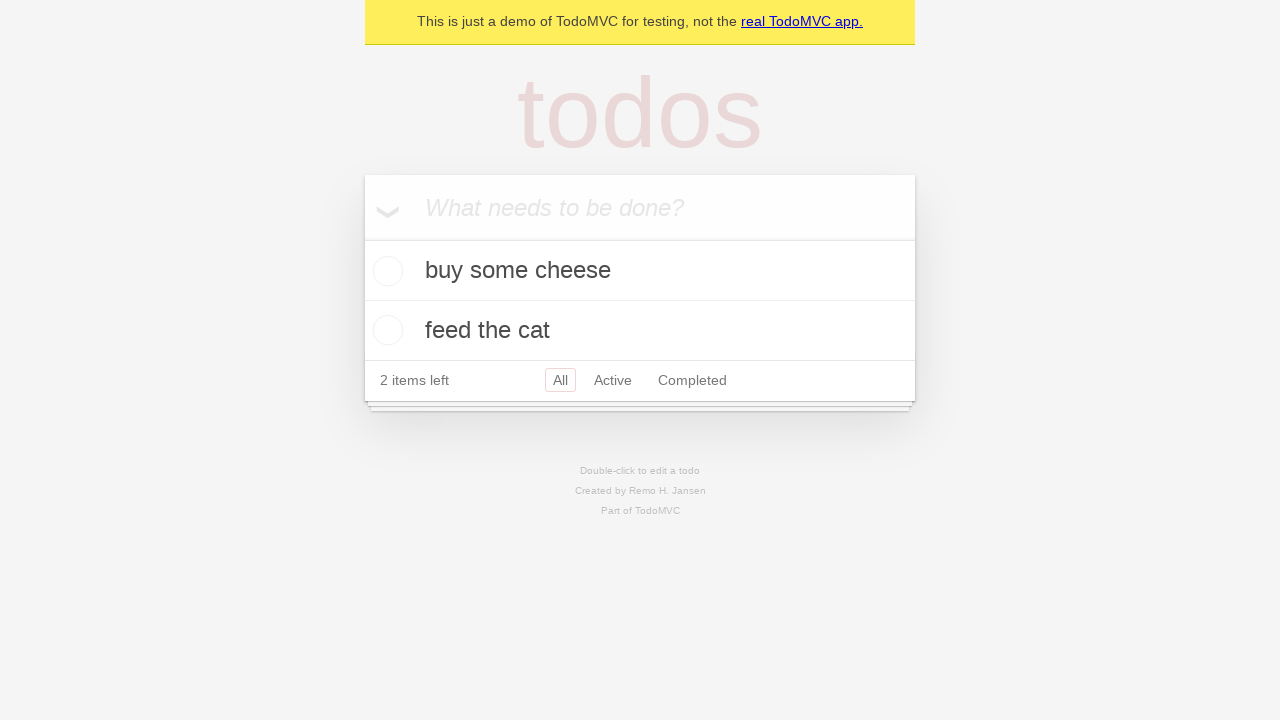

Verified todo items appear in the list
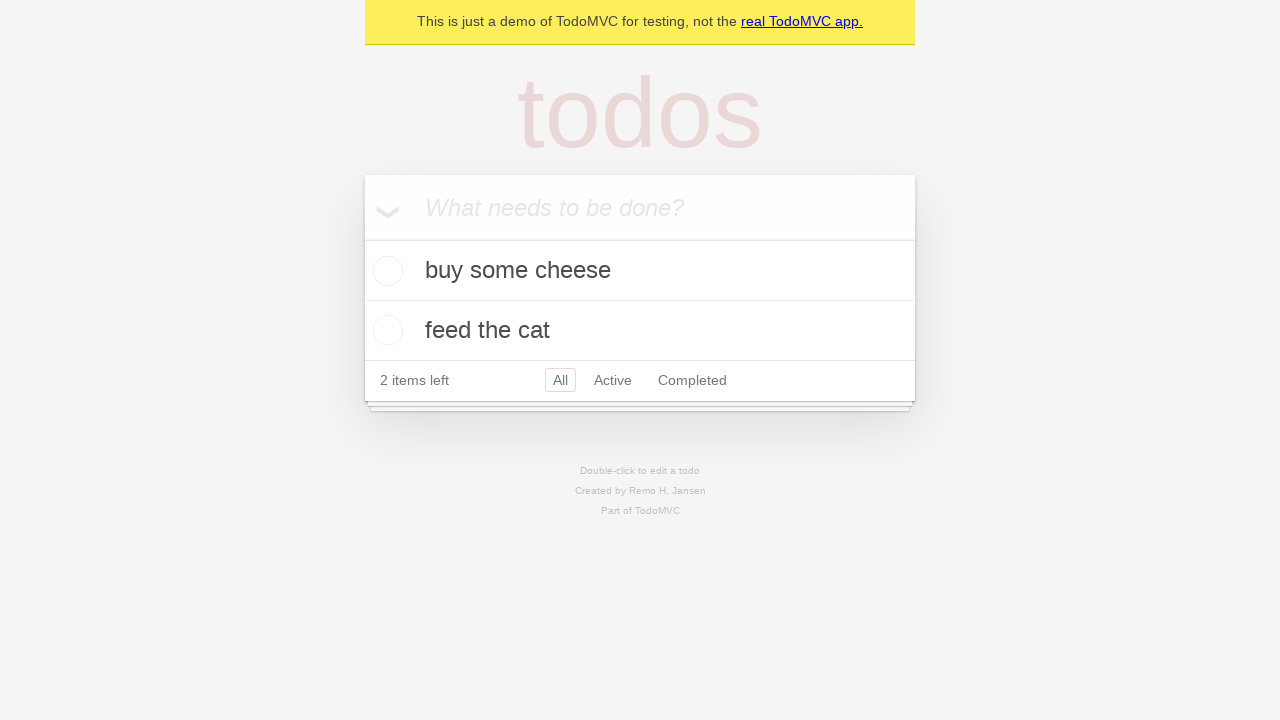

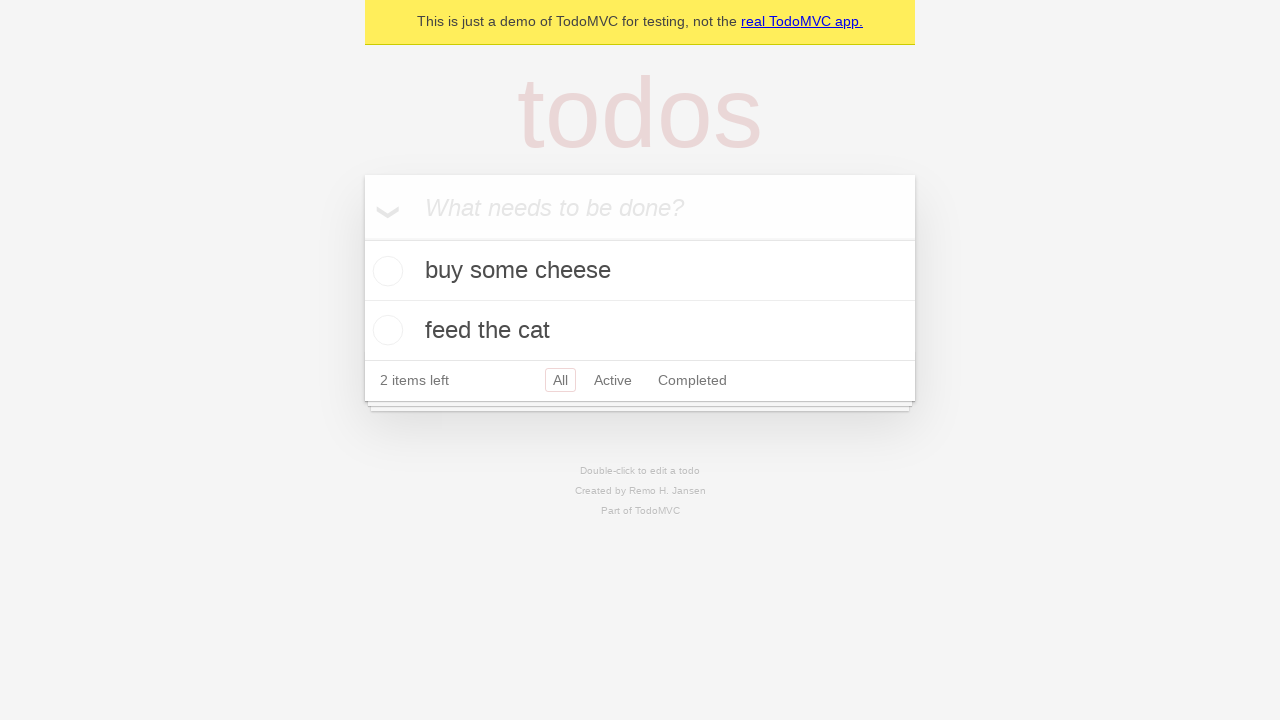